Tests clicking on a blue primary button on the UI Testing Playground class attribute page to verify consistent button interaction behavior

Starting URL: http://uitestingplayground.com/classattr

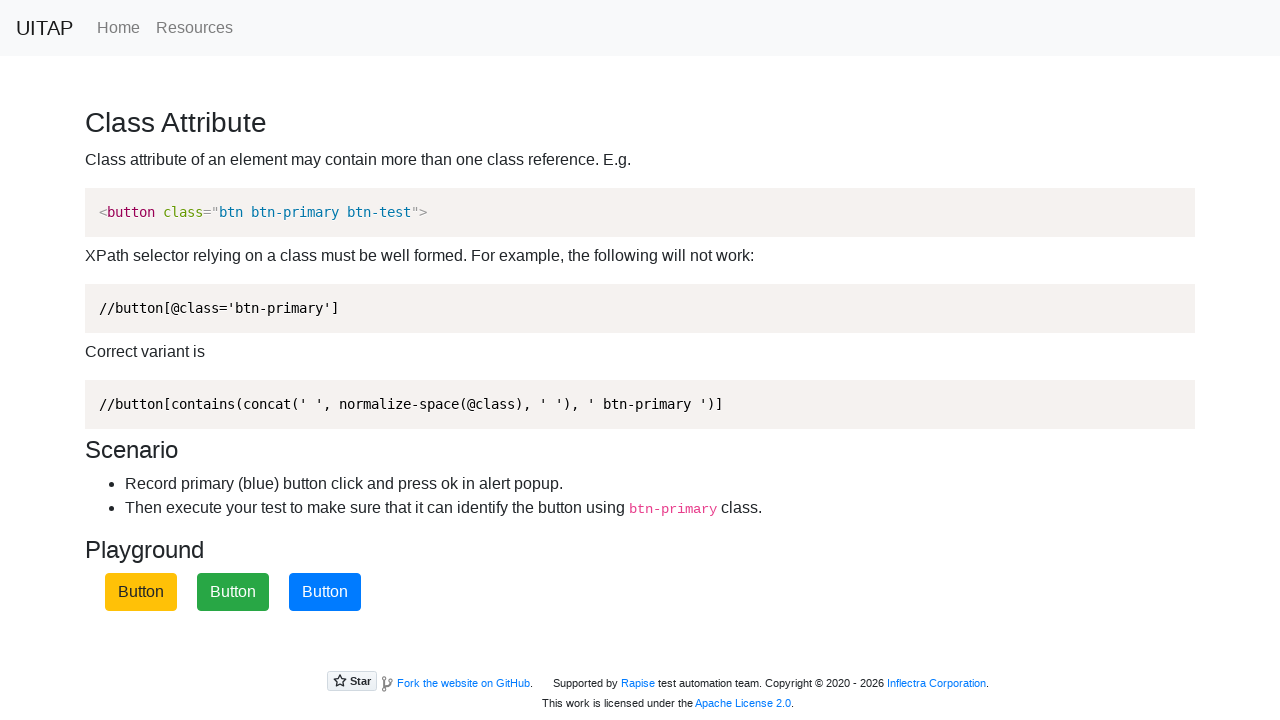

Navigated to UI Testing Playground class attribute page
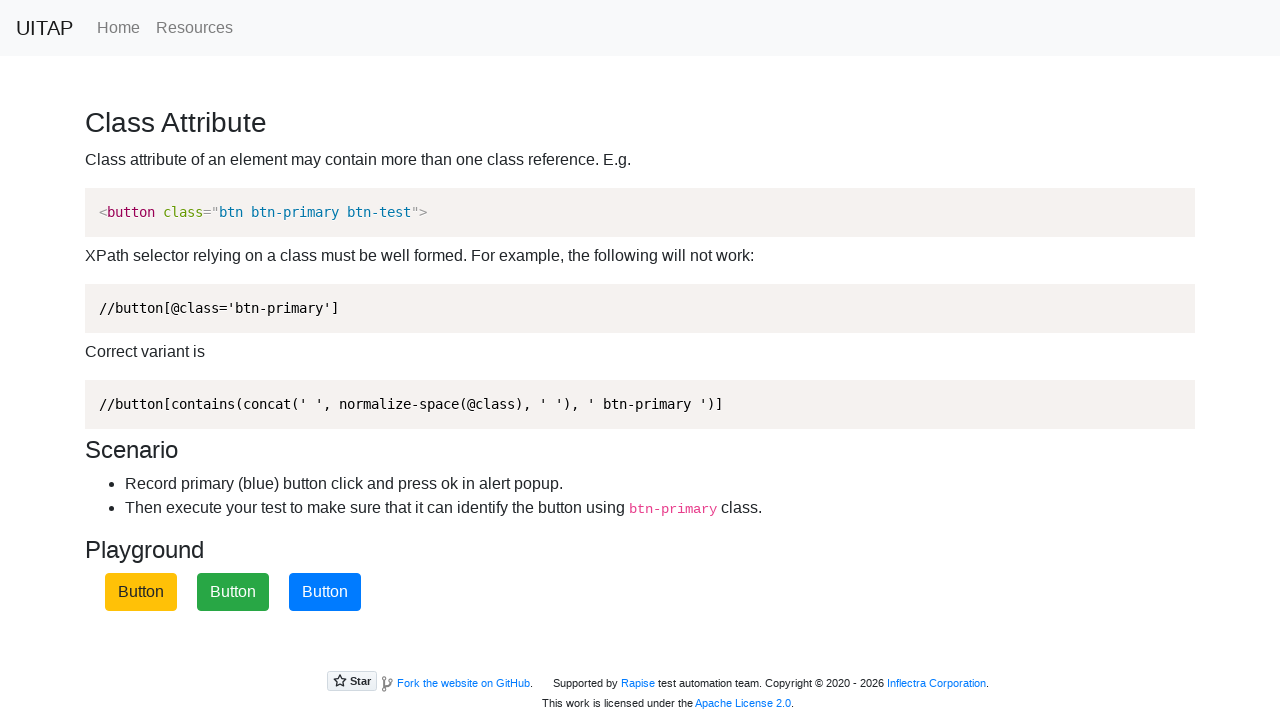

Clicked on the blue primary button at (325, 592) on button.btn-primary
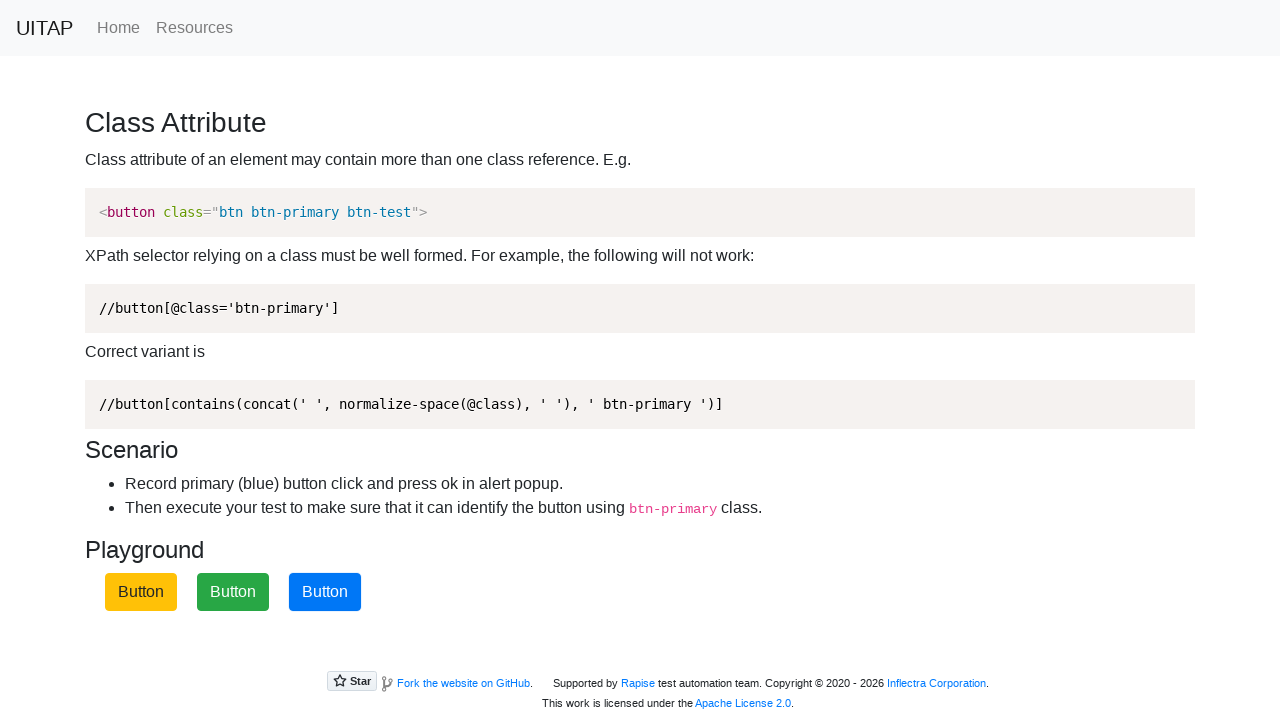

Waited 1 second to observe button interaction result
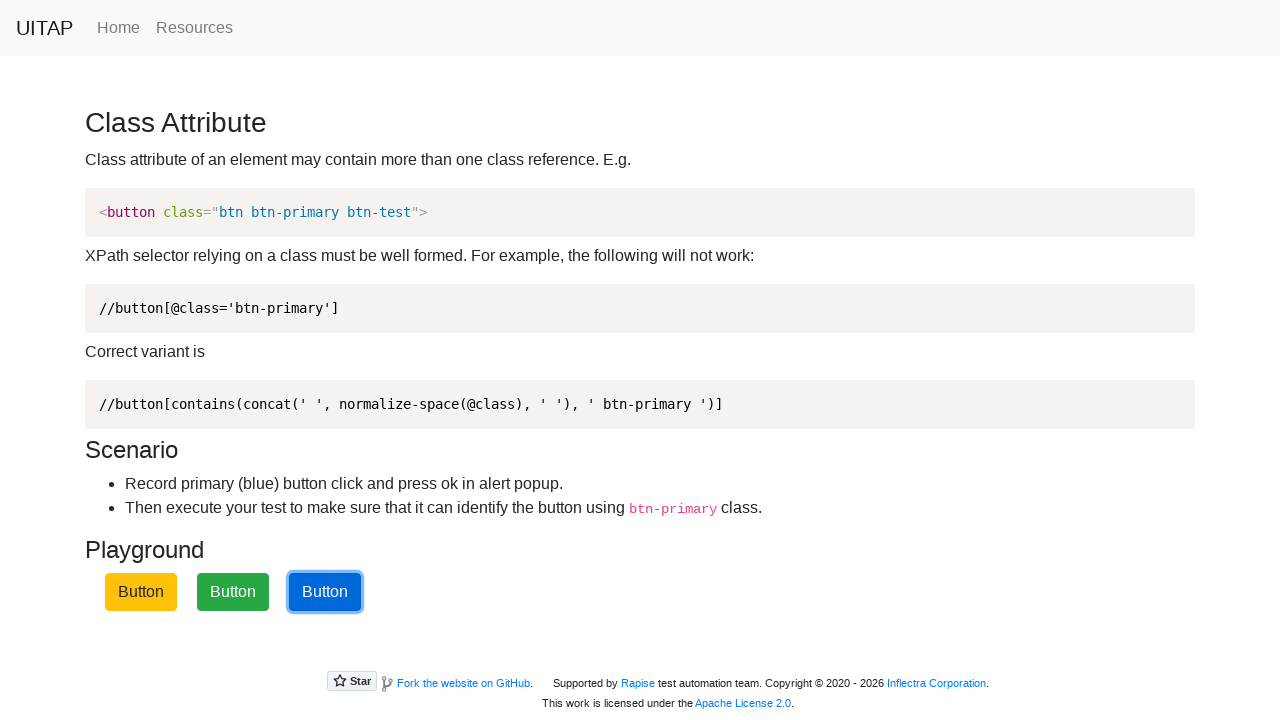

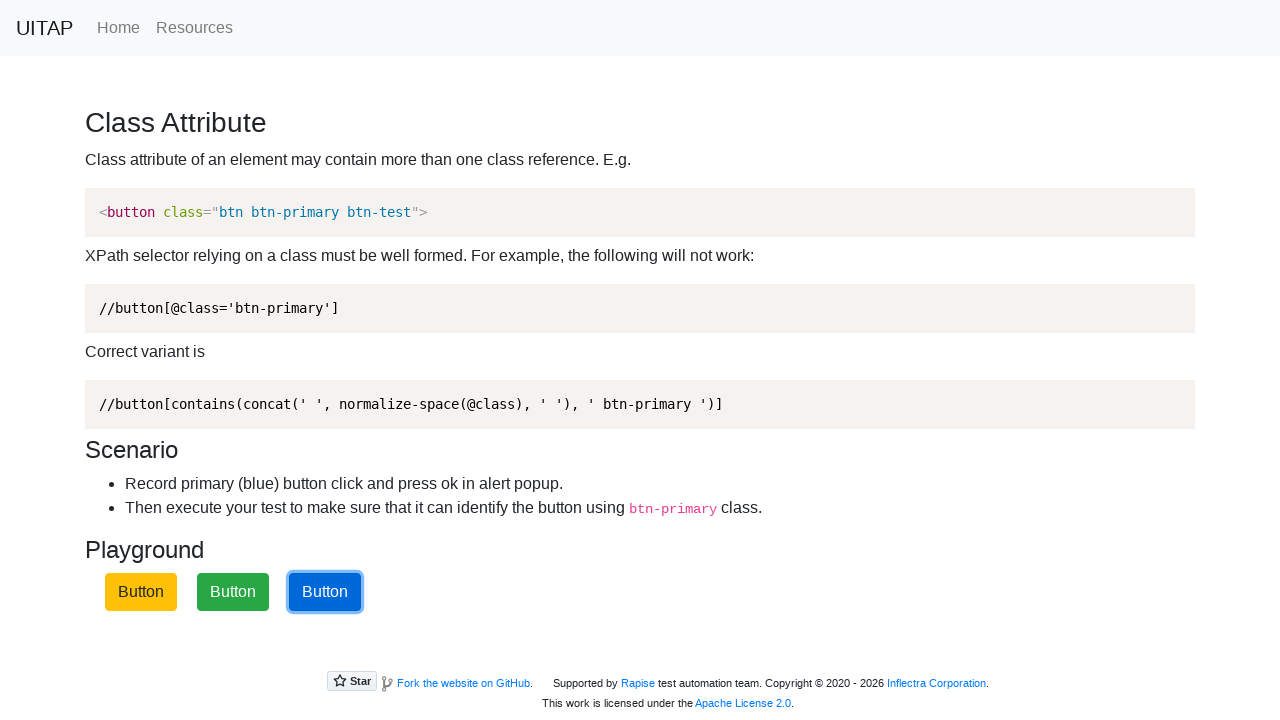